Tests the bank manager functionality by creating a new customer, then searching for and verifying the customer was added successfully

Starting URL: https://www.globalsqa.com/angularJs-protractor/BankingProject/#/login

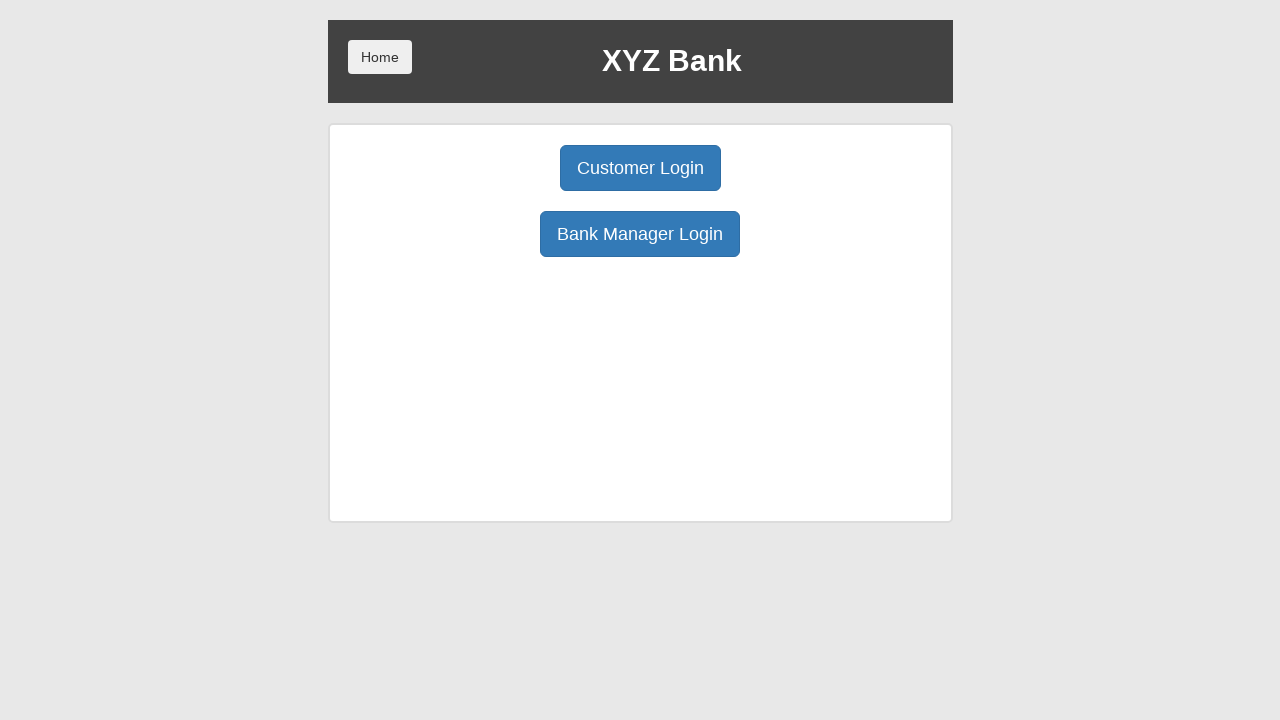

Clicked Bank Manager Login button at (640, 234) on button[ng-click='manager()']
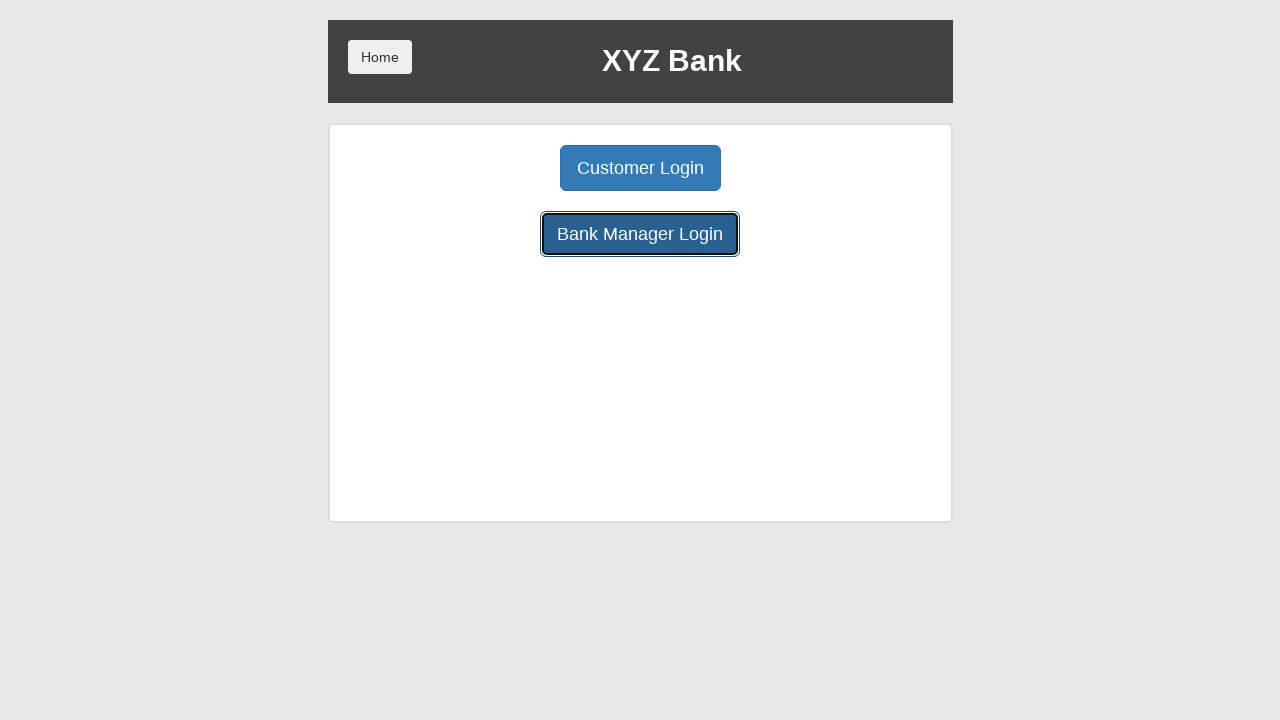

Clicked Add Customer tab at (502, 168) on button[ng-click='addCust()']
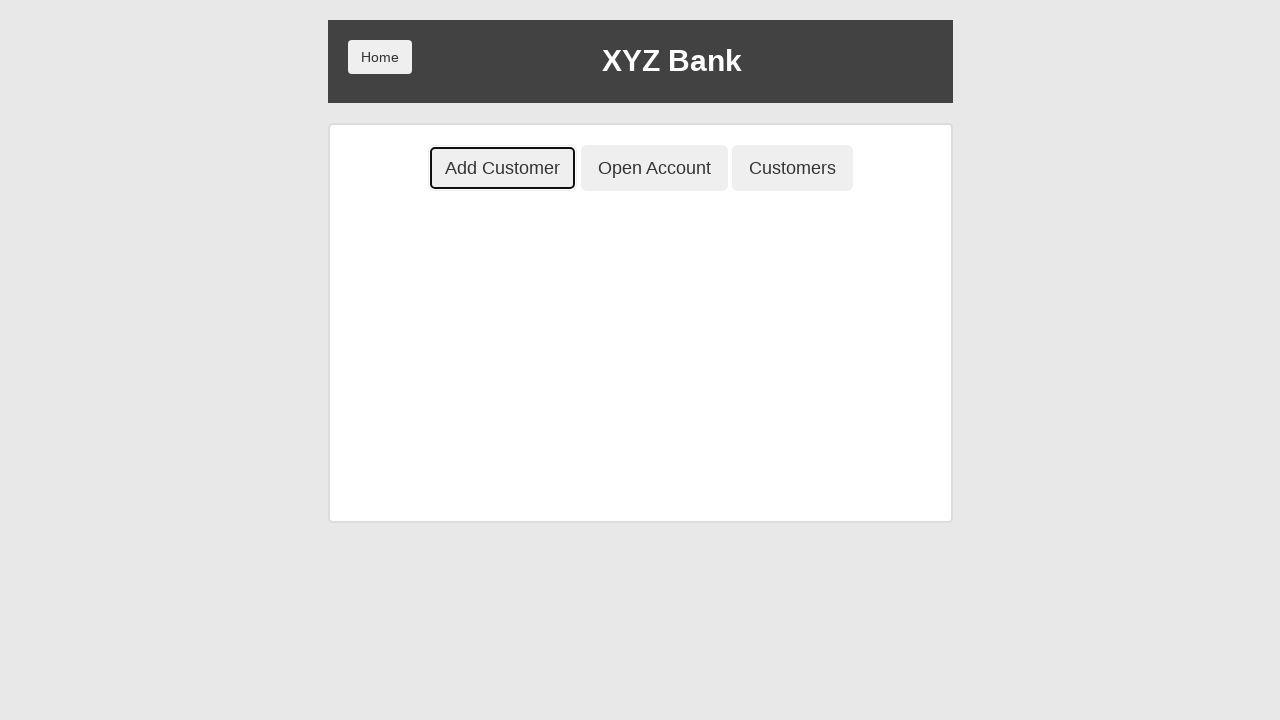

Filled first name field with 'testPV' on input[ng-model='fName']
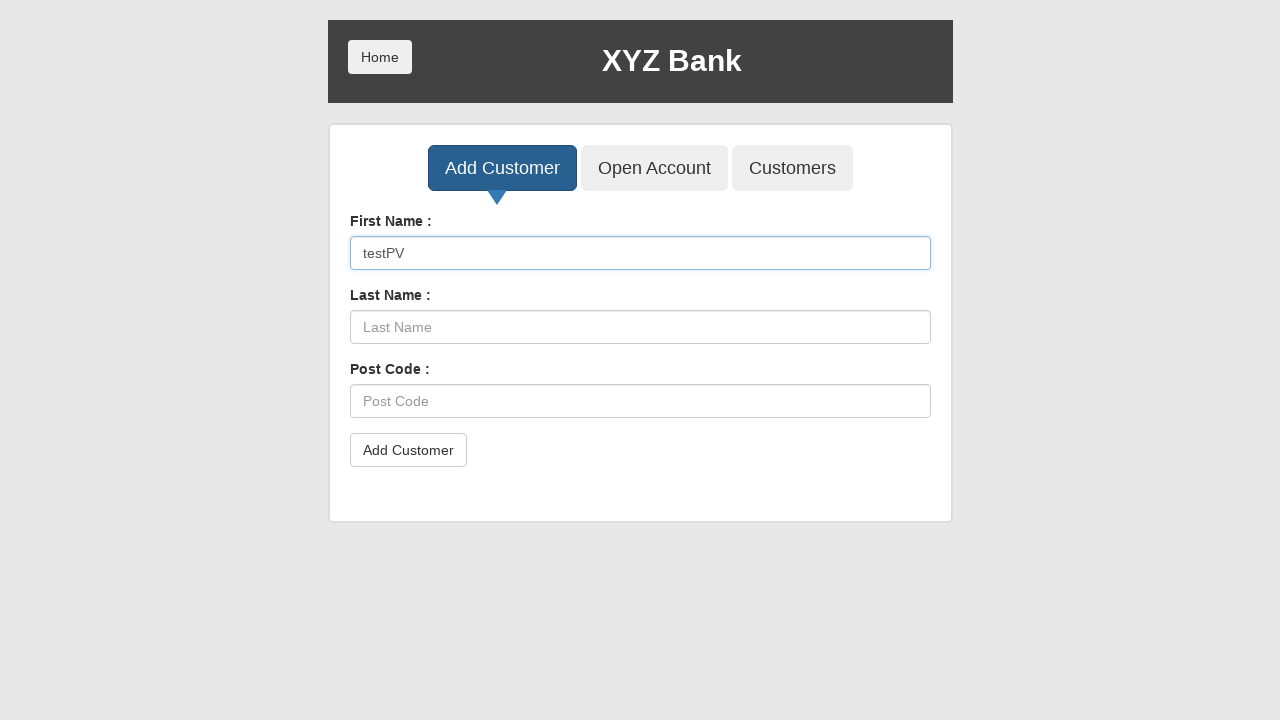

Filled last name field with 'testPV' on input[ng-model='lName']
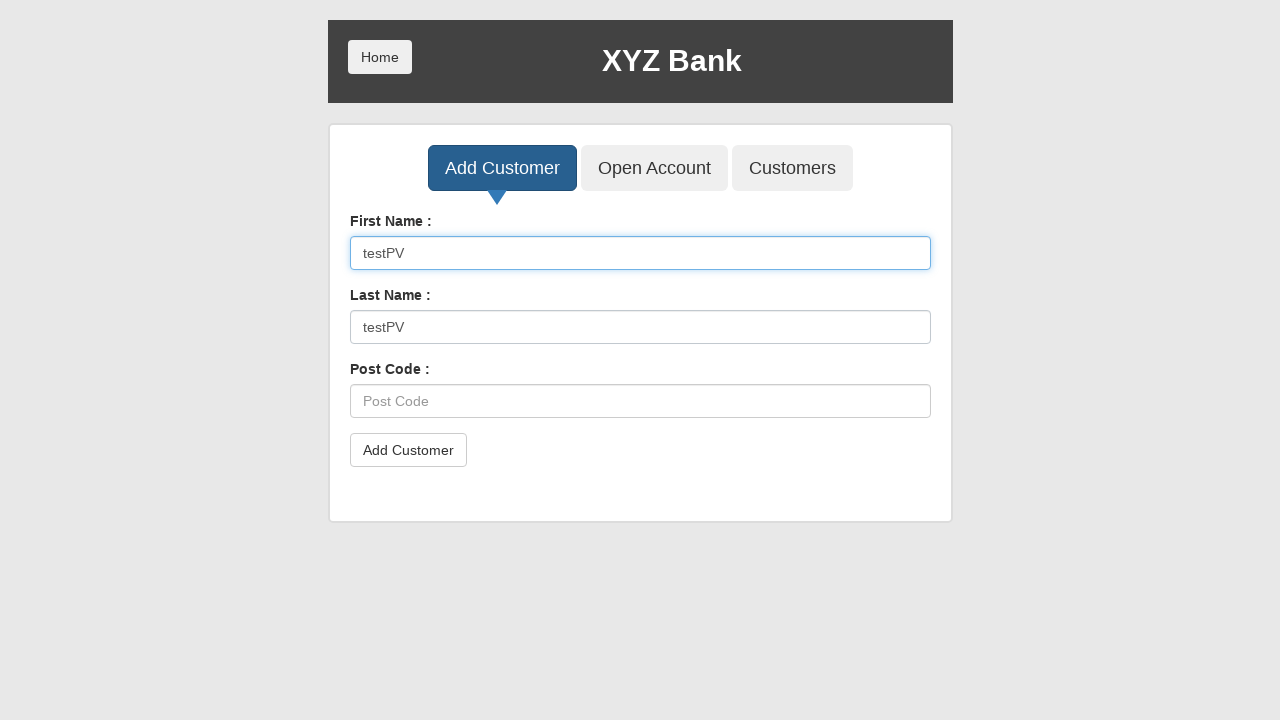

Filled postal code field with '220000' on input[ng-model='postCd']
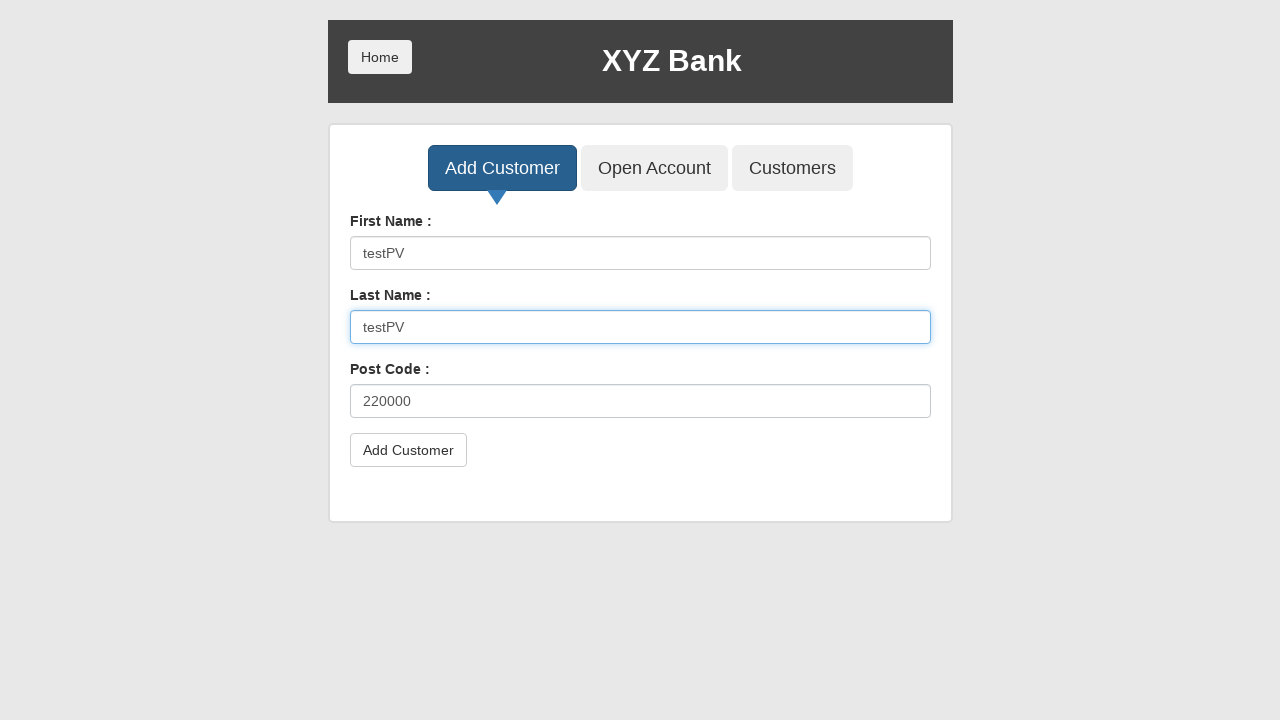

Clicked submit button to create customer at (408, 450) on button[type='submit']
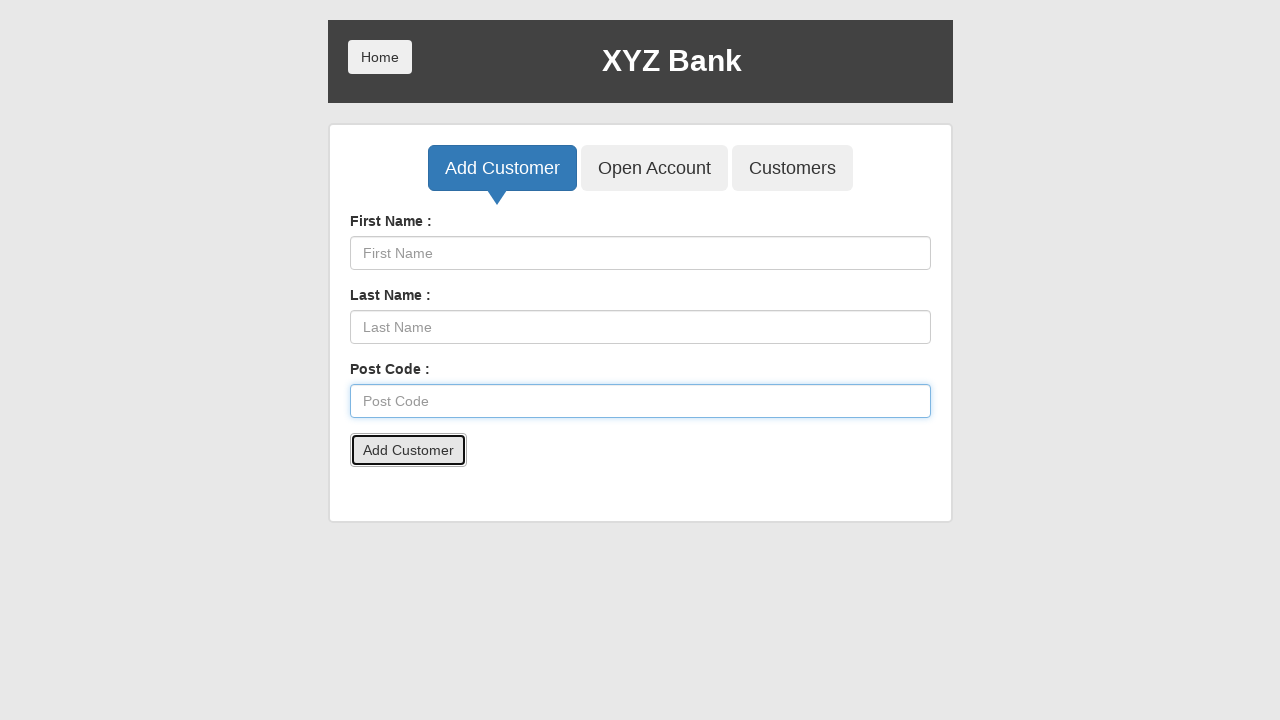

Accepted alert dialog confirming customer creation
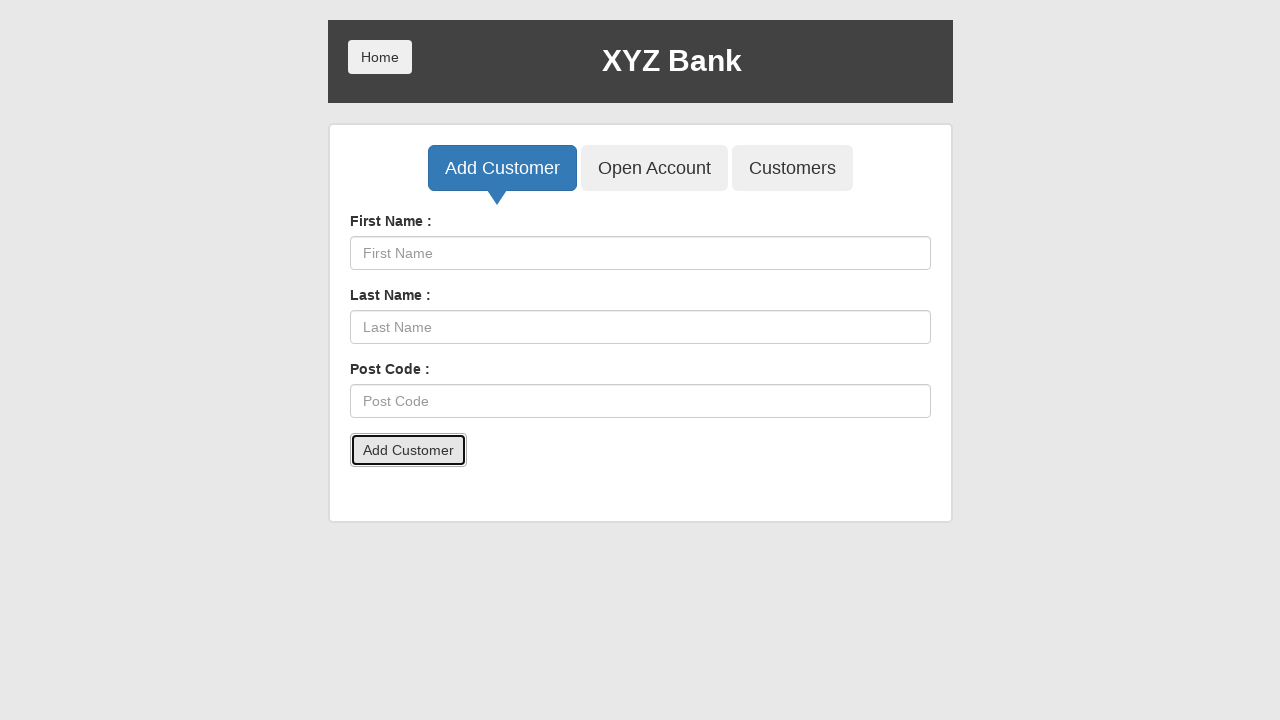

Clicked Customers list button to view all customers at (792, 168) on button[ng-click='showCust()']
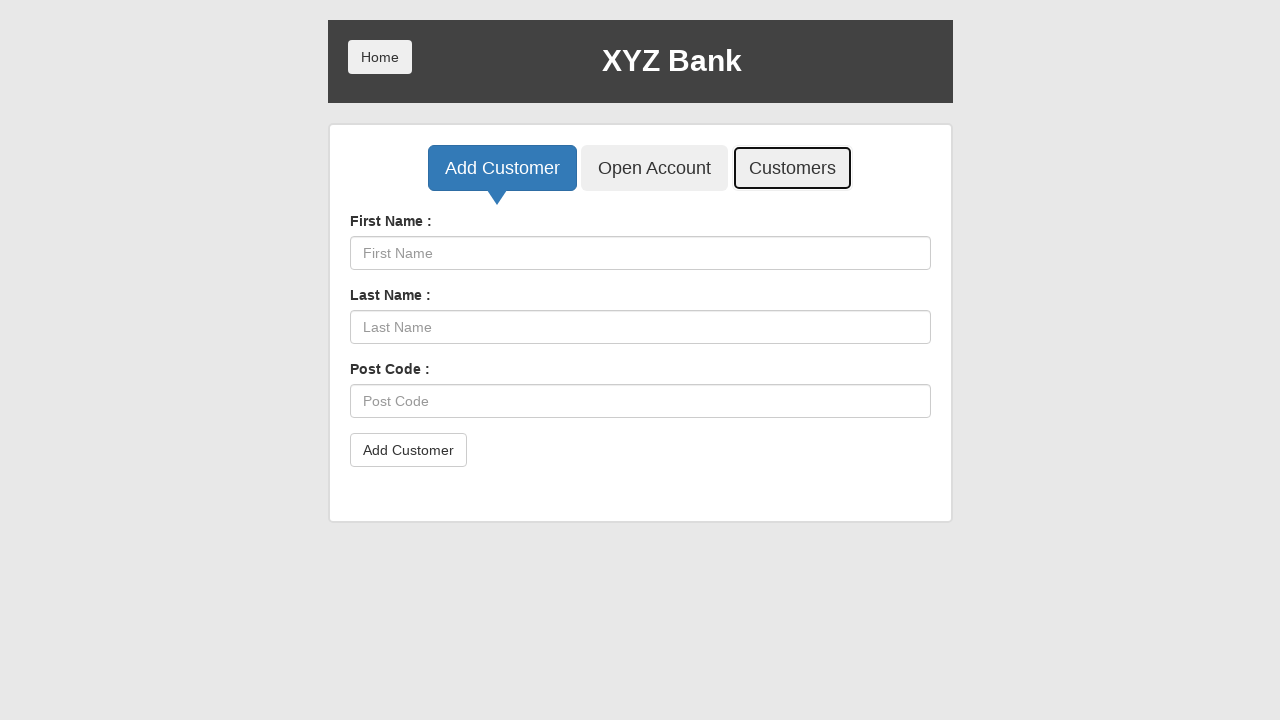

Filled search field with customer name 'testPV' on input[ng-model='searchCustomer']
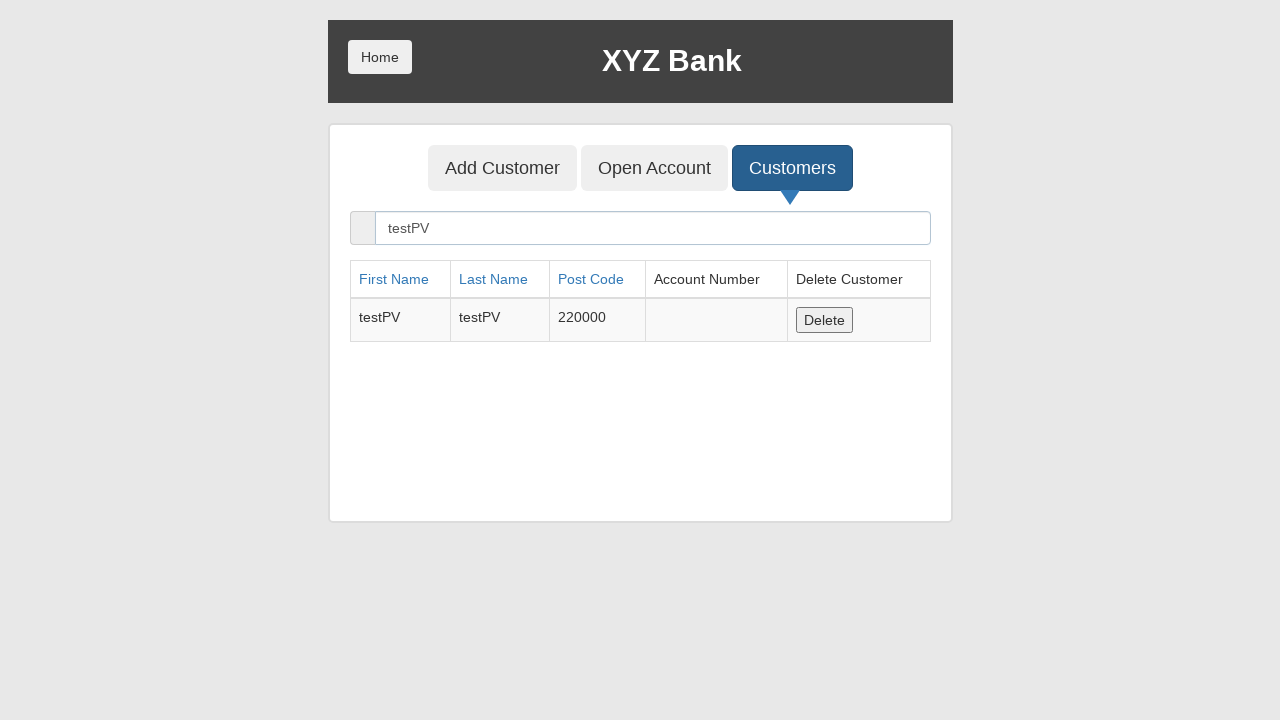

Customer record appeared in search results
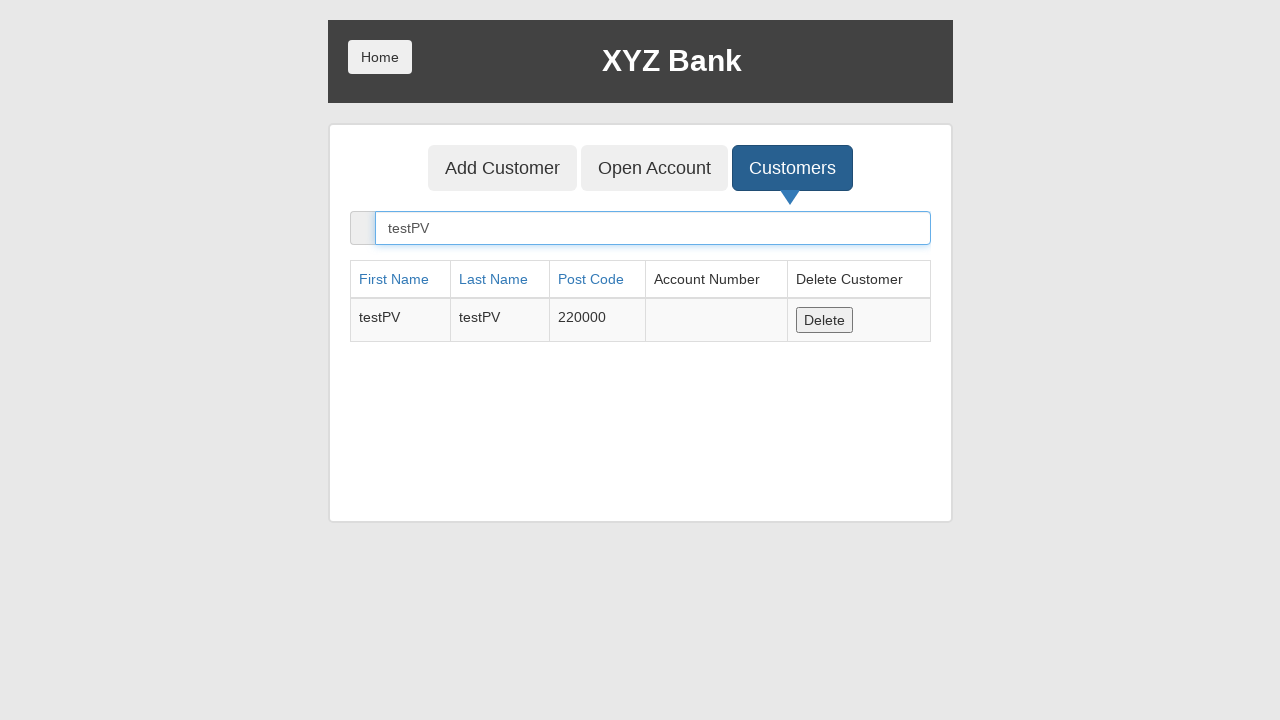

Verified customer 'testPV' is correctly displayed in results
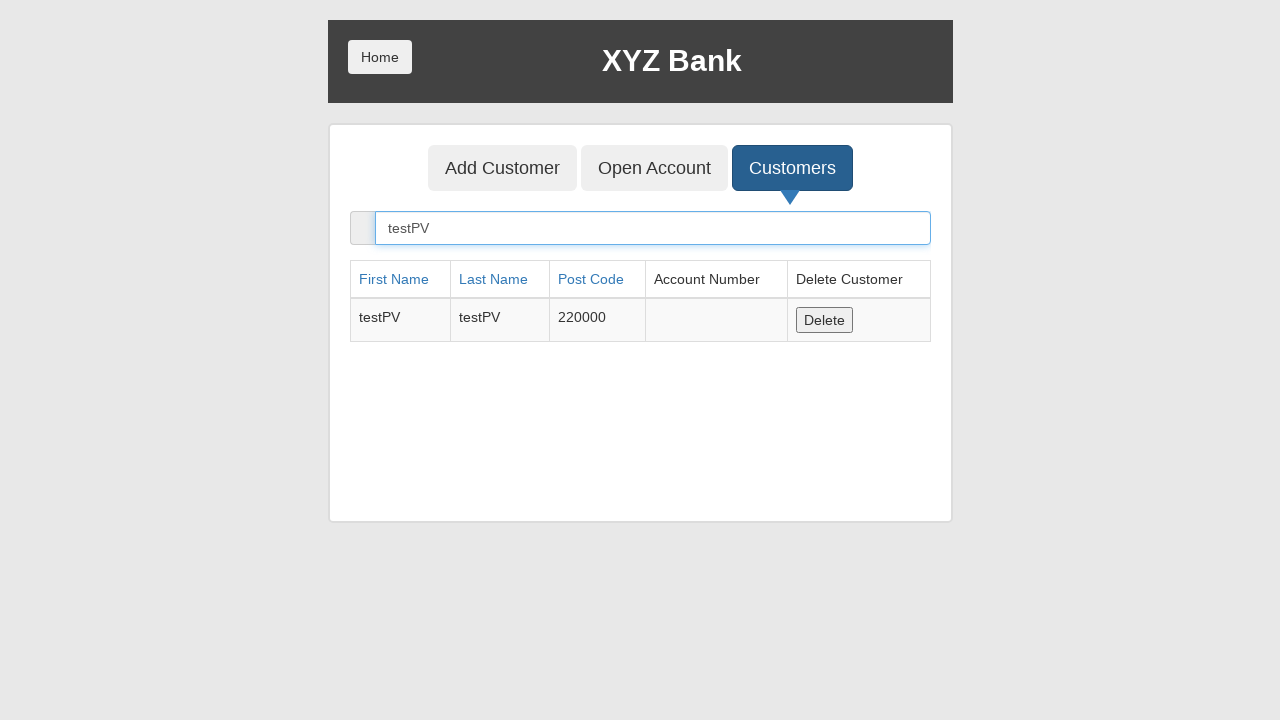

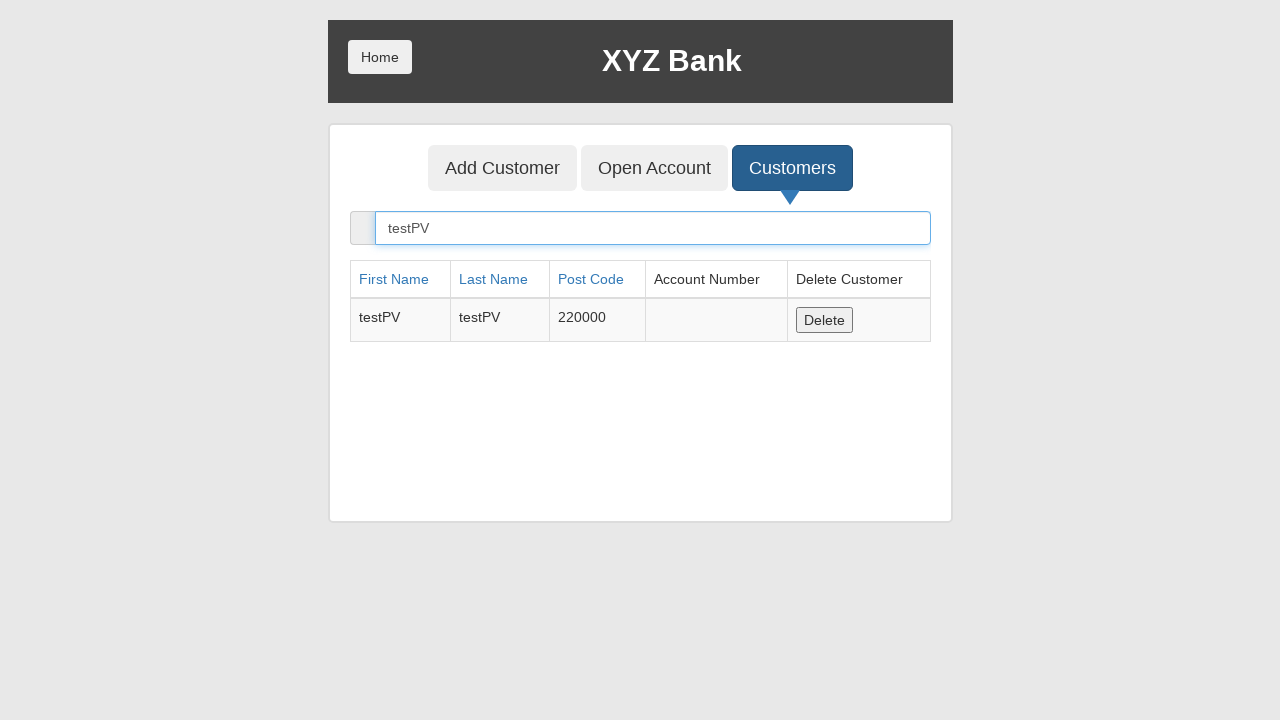